Tests that the Buttons page contains a Warning button by navigating to the buttons page

Starting URL: https://formy-project.herokuapp.com/

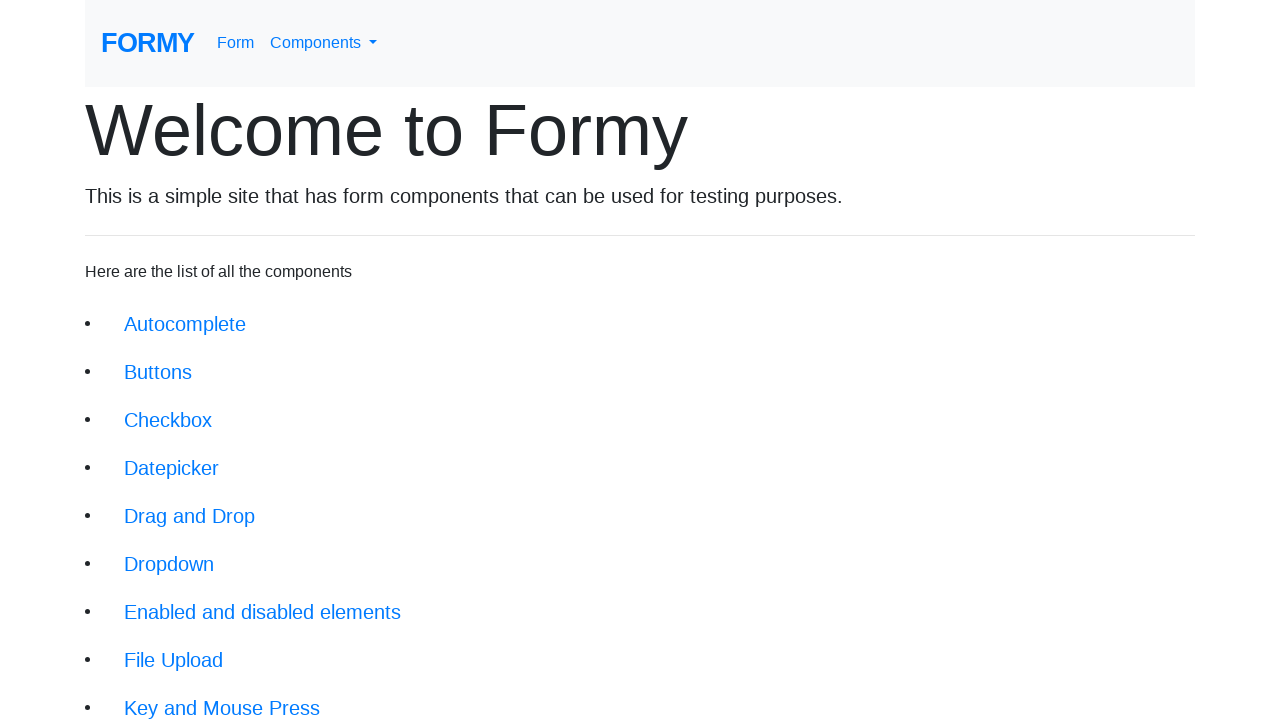

Clicked on Buttons link in navigation at (158, 372) on xpath=//div/li/a[text()='Buttons']
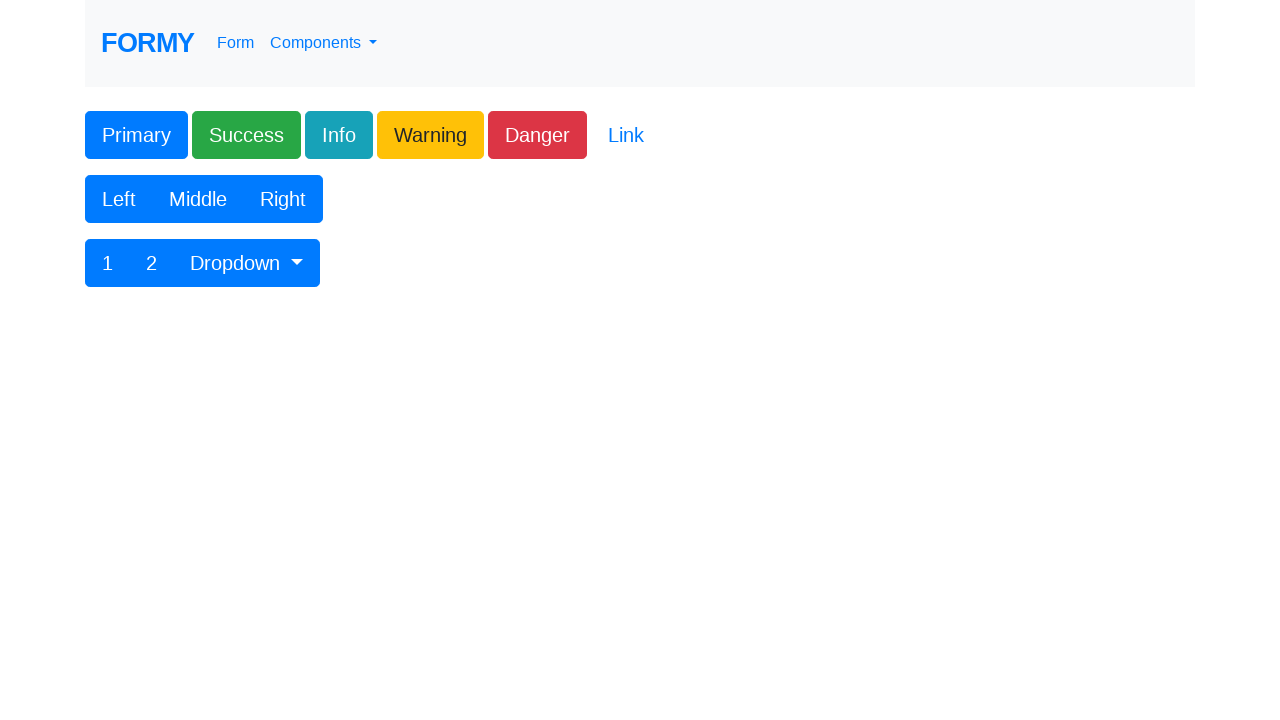

Warning button is visible on the Buttons page
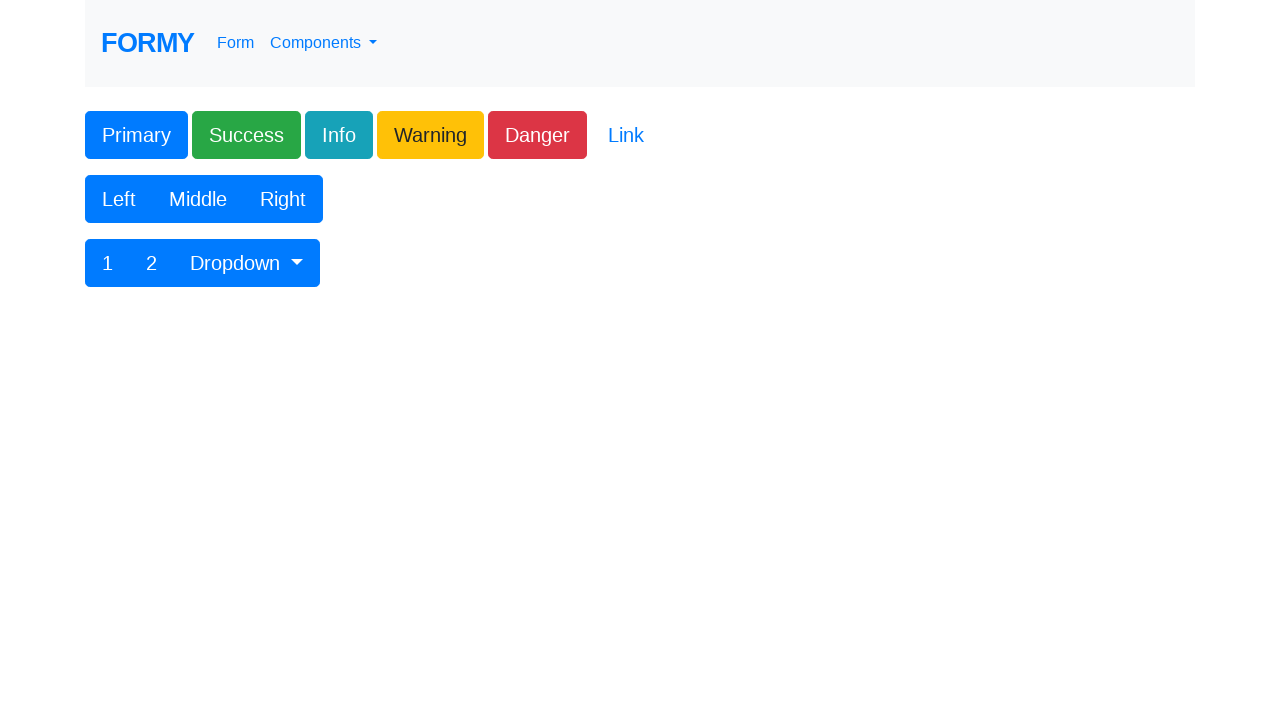

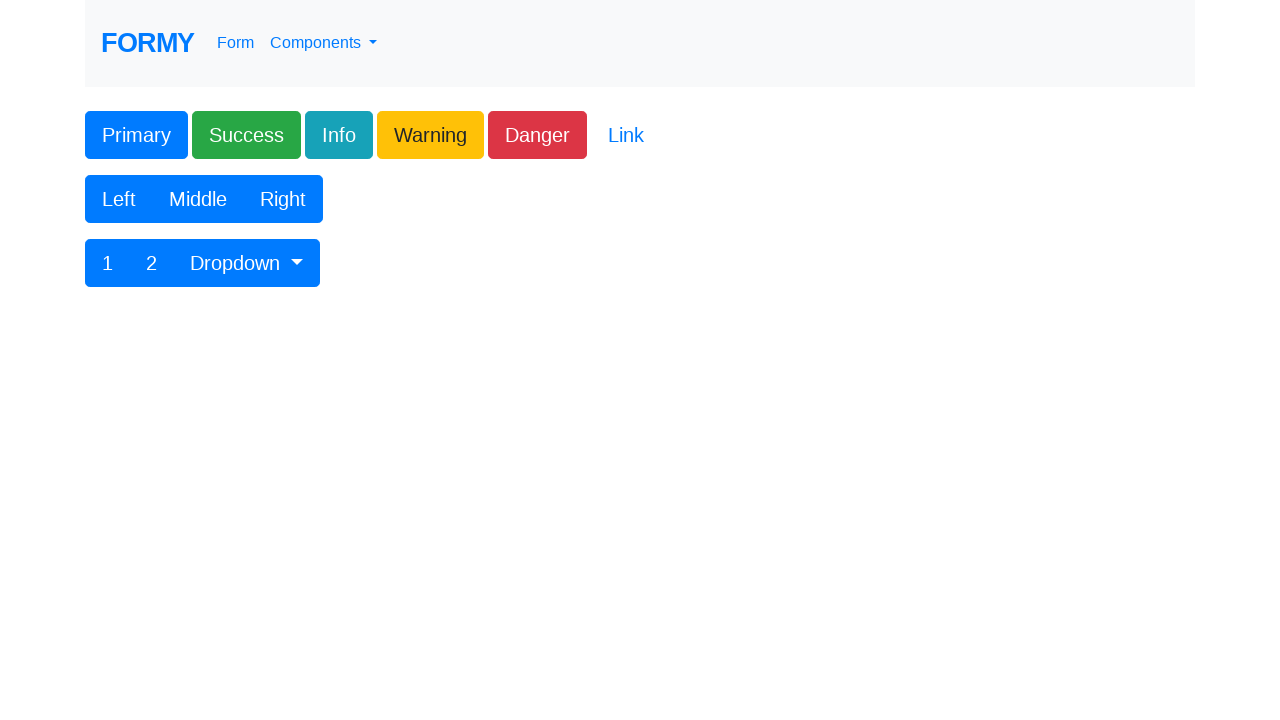